Tests various button interactions and properties on a practice website, including clicking a button and verifying navigation, checking if a button is disabled, getting button position, color, and dimensions.

Starting URL: https://www.leafground.com/button.xhtml

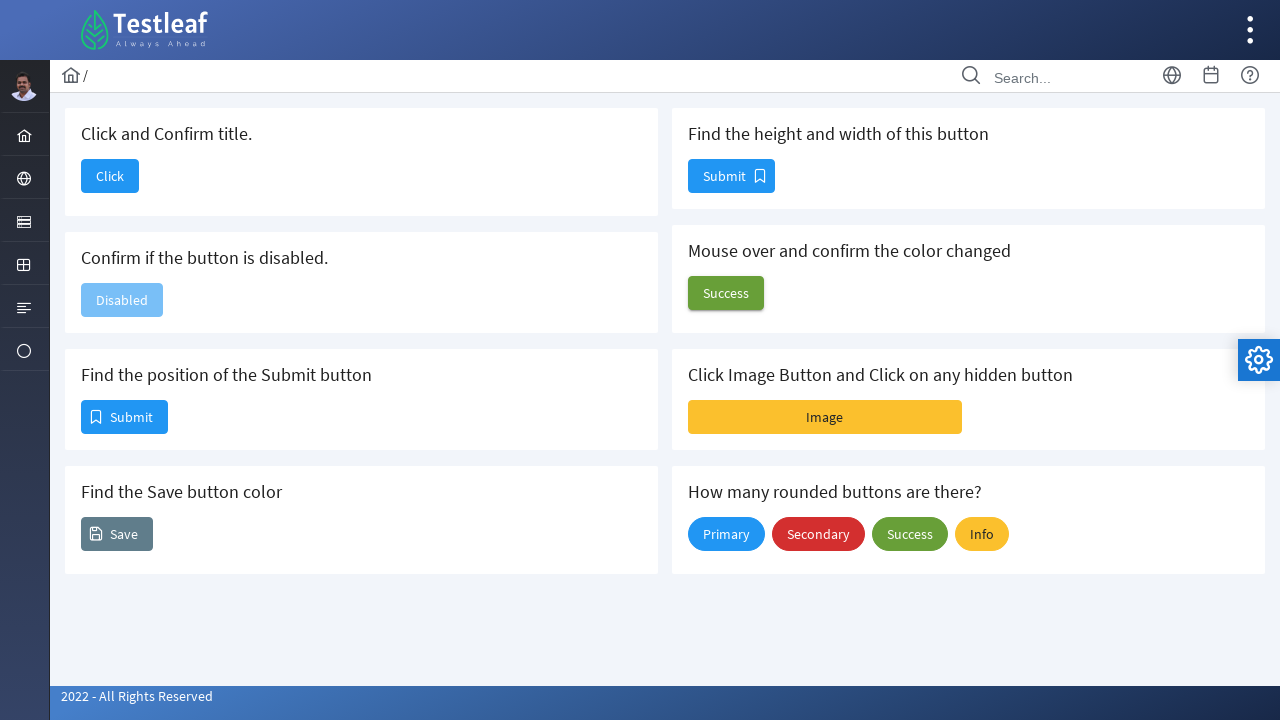

Clicked button to navigate to Dashboard at (110, 176) on #j_idt88\:j_idt90
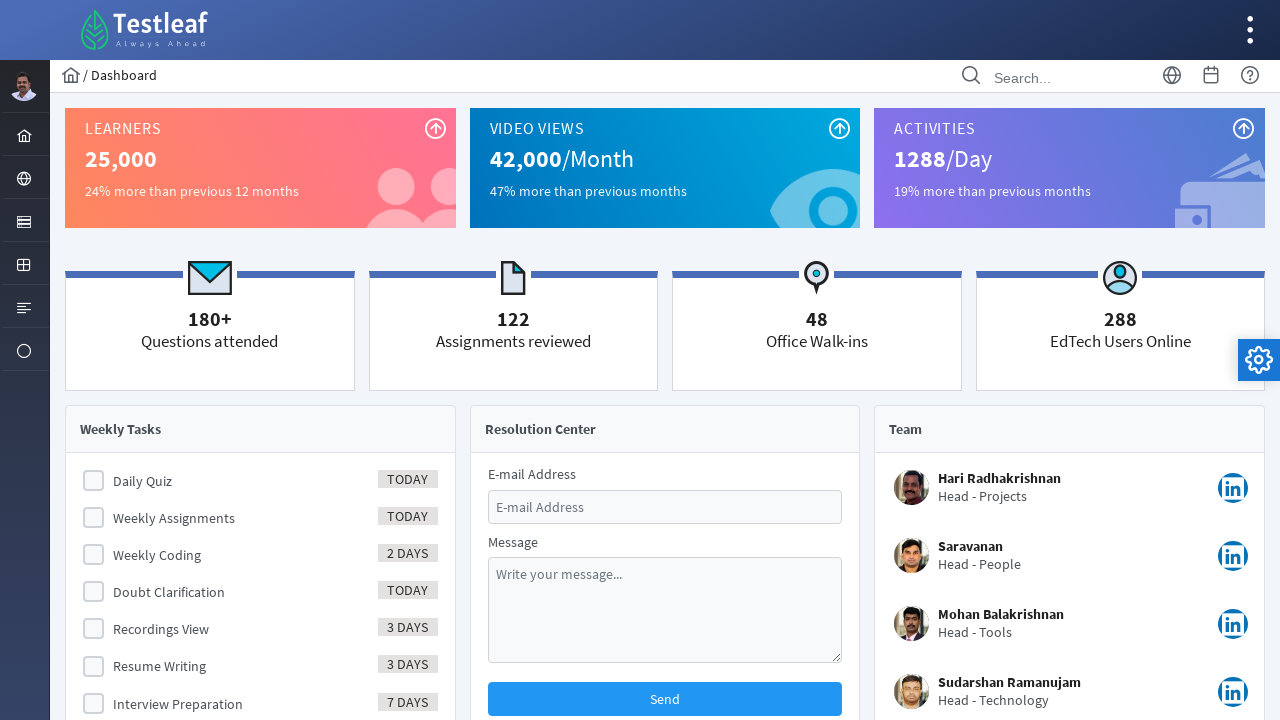

Waited for page to load after button click
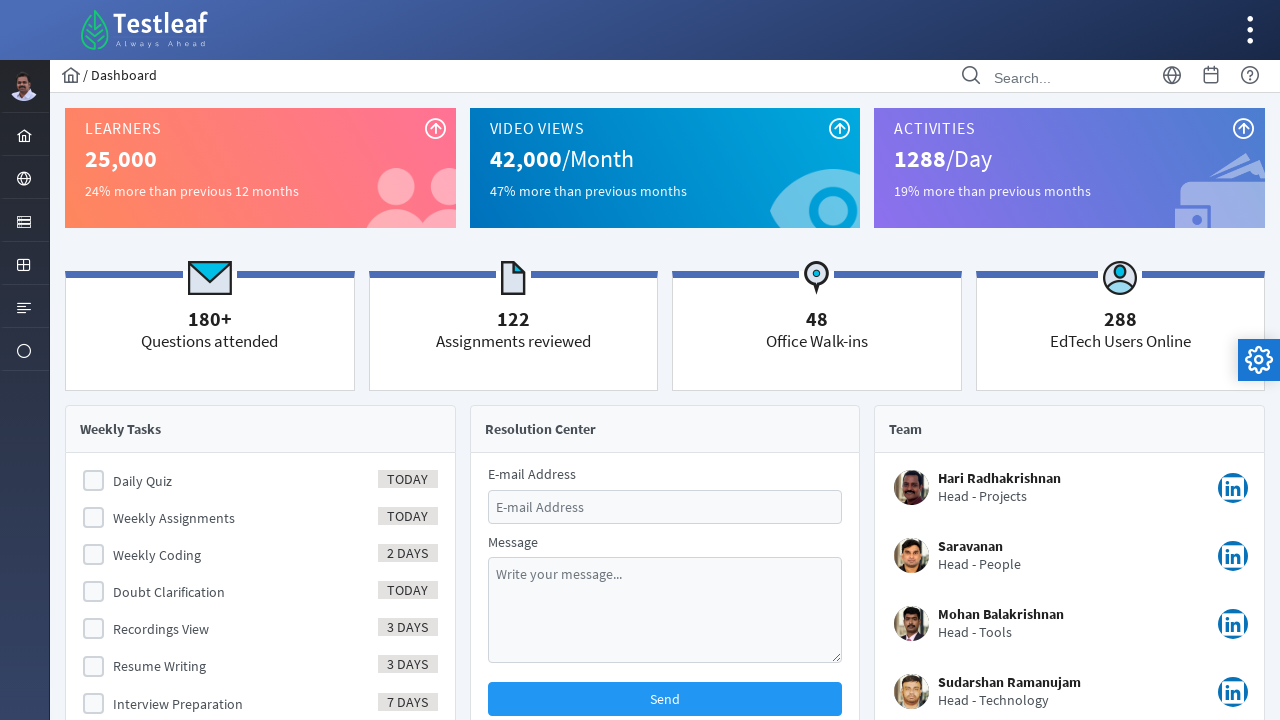

Retrieved page title: Dashboard
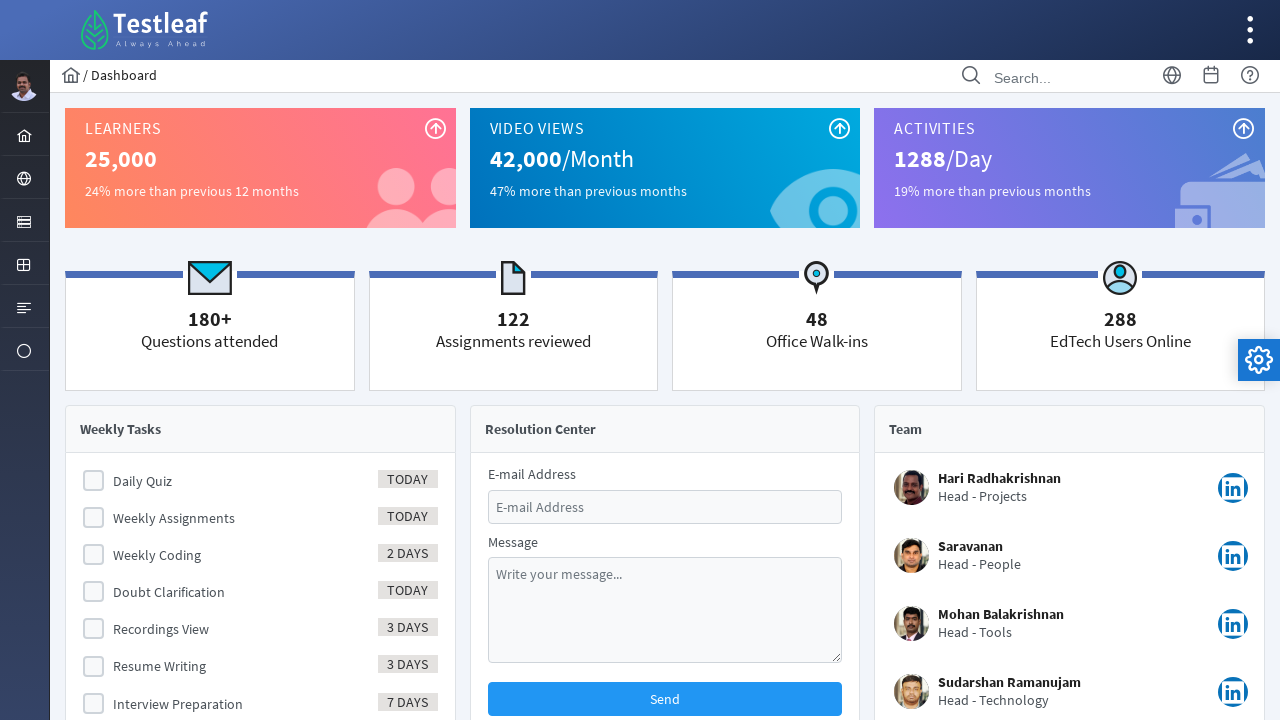

Navigated back to button page
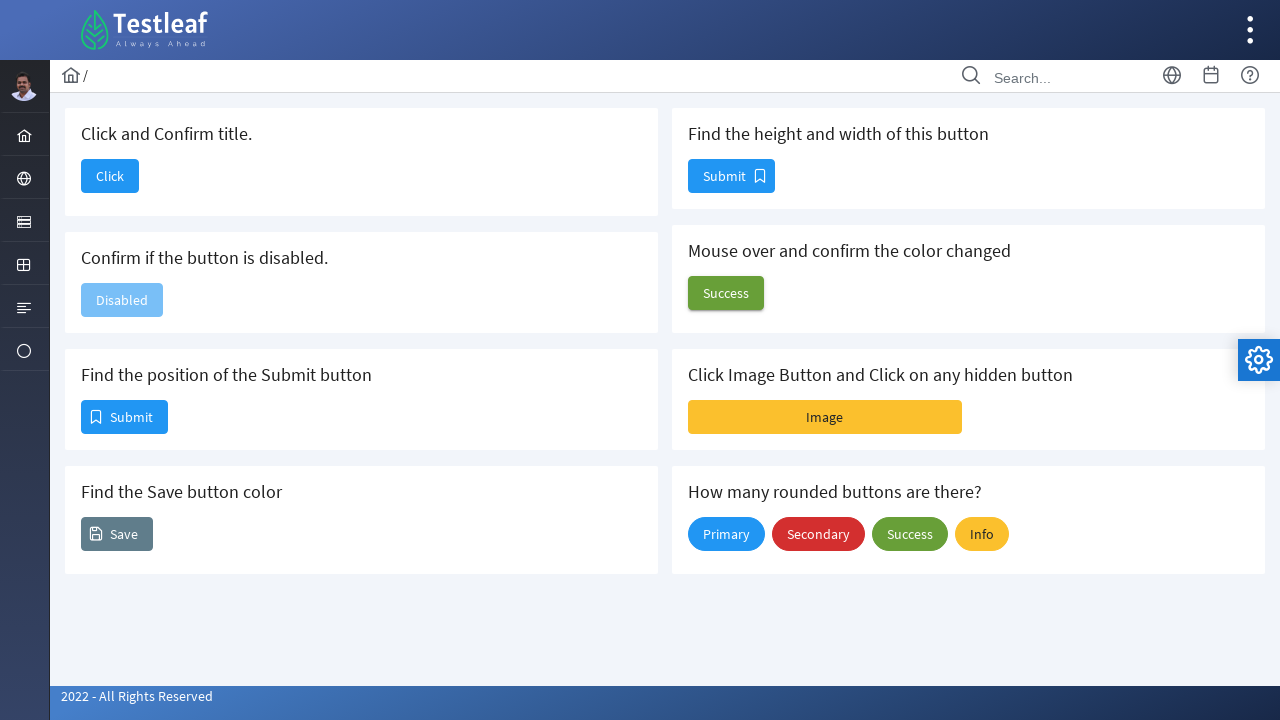

Waited for button page to load
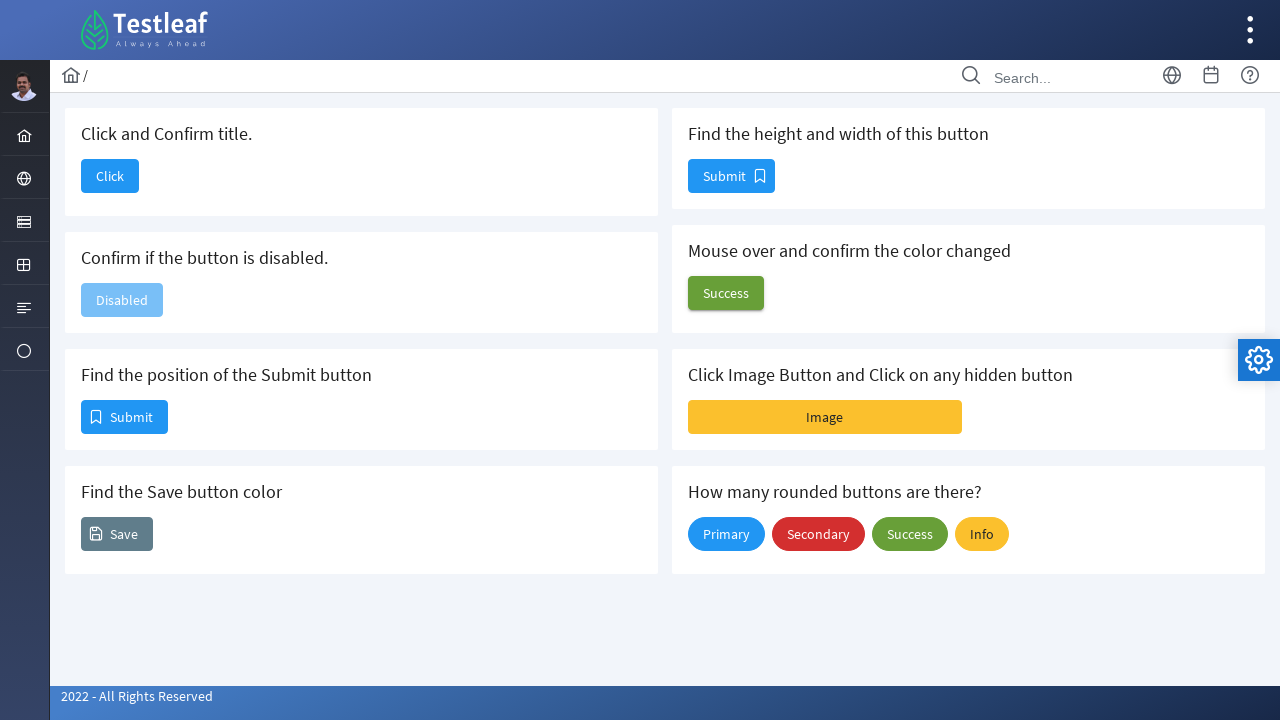

Checked if button is enabled: False
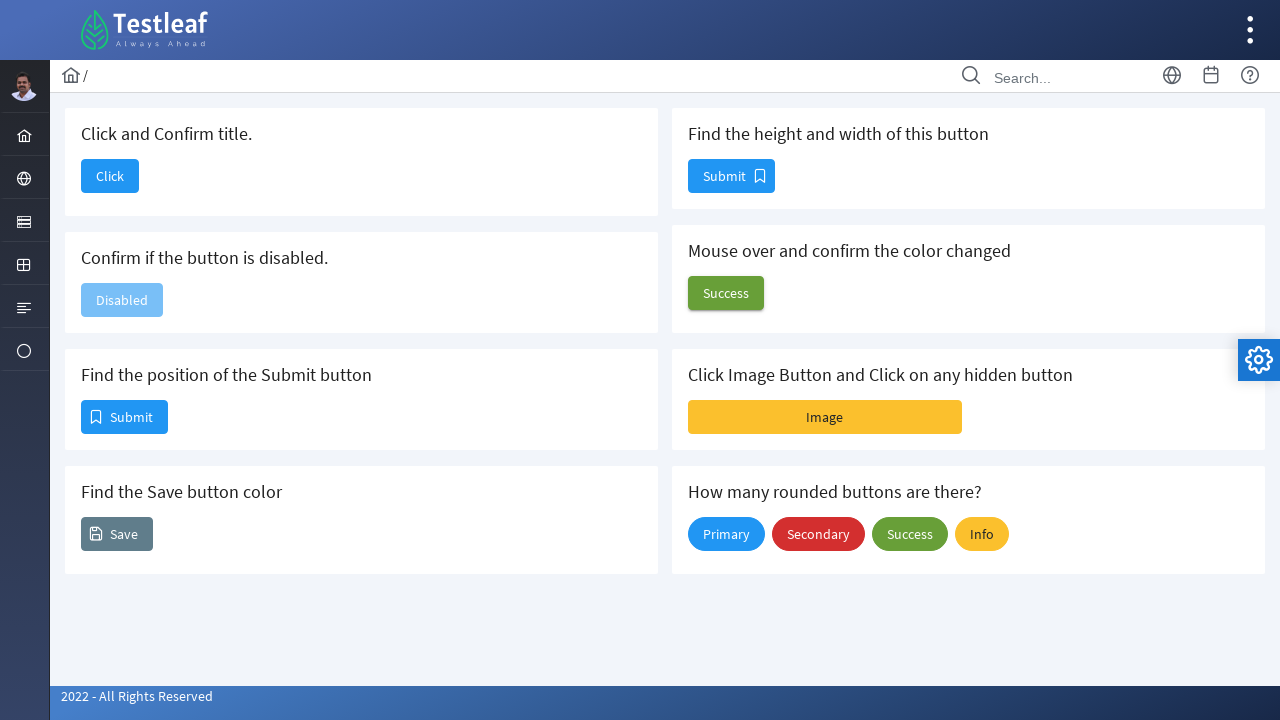

Retrieved bounding box of Submit button
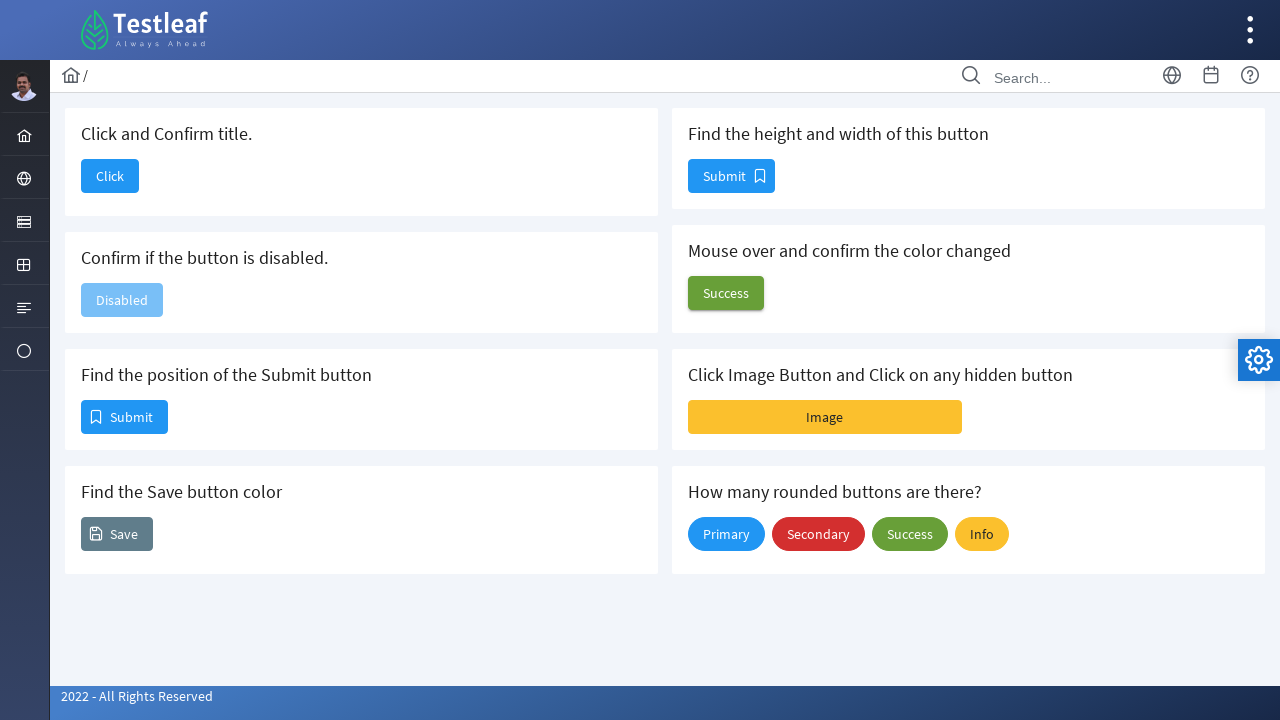

Retrieved Save button color: rgb(96, 125, 139)
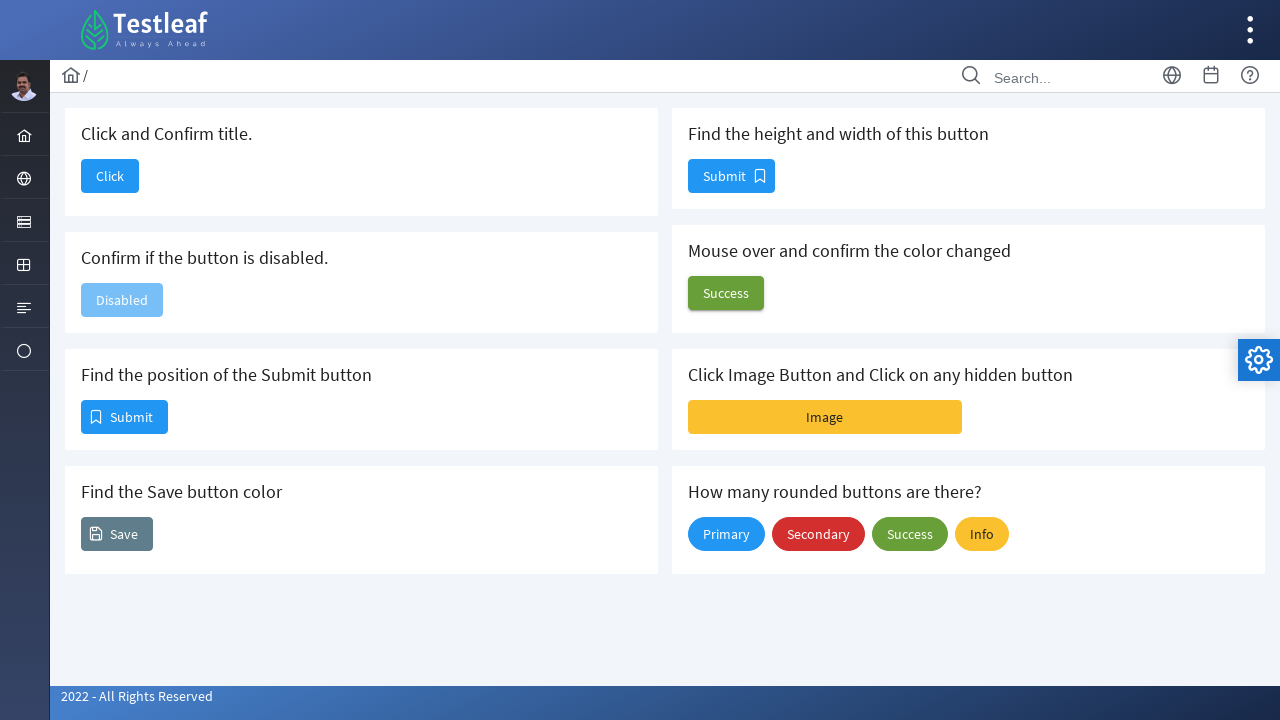

Retrieved bounding box of button for dimensions
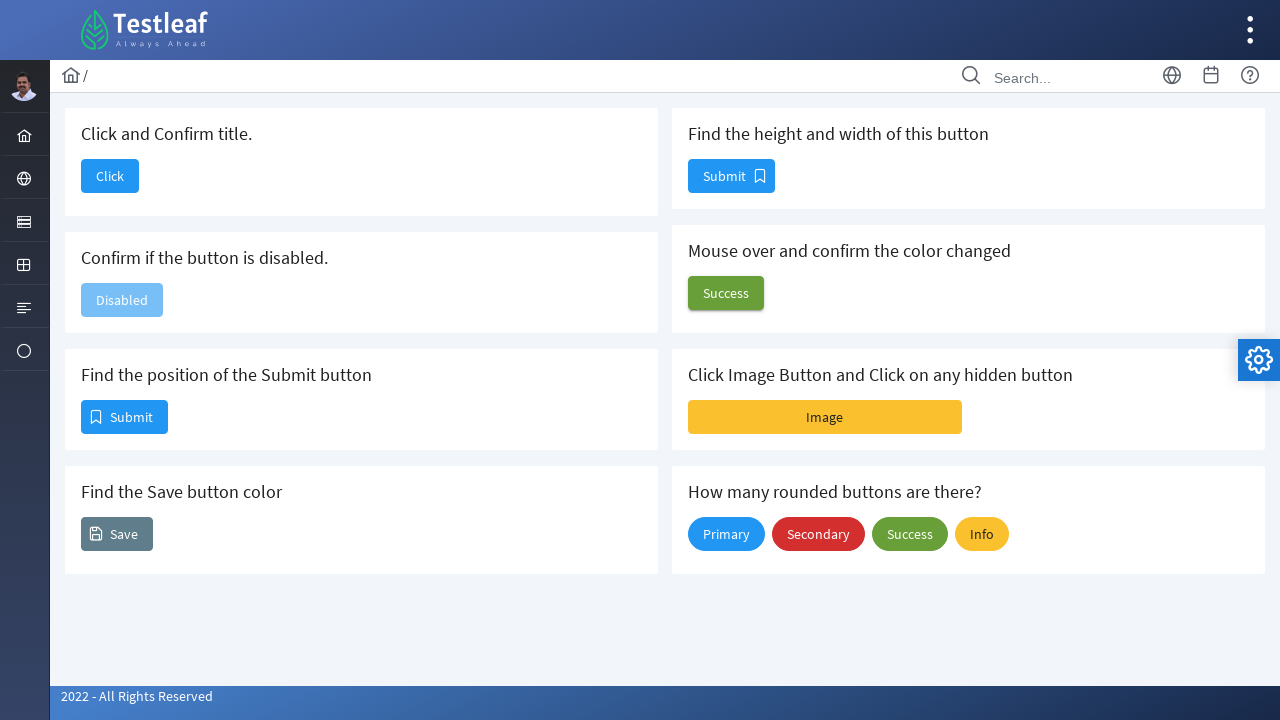

Hovered over color change button at (726, 293) on #j_idt88\:j_idt100
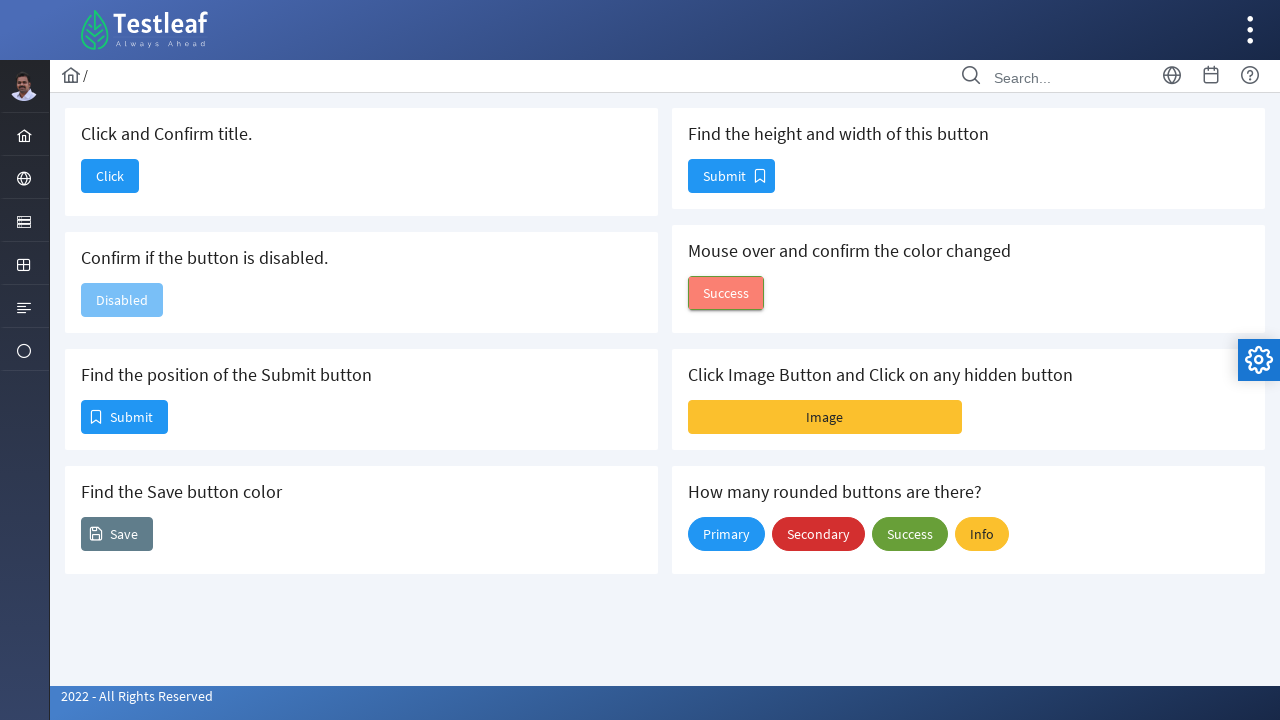

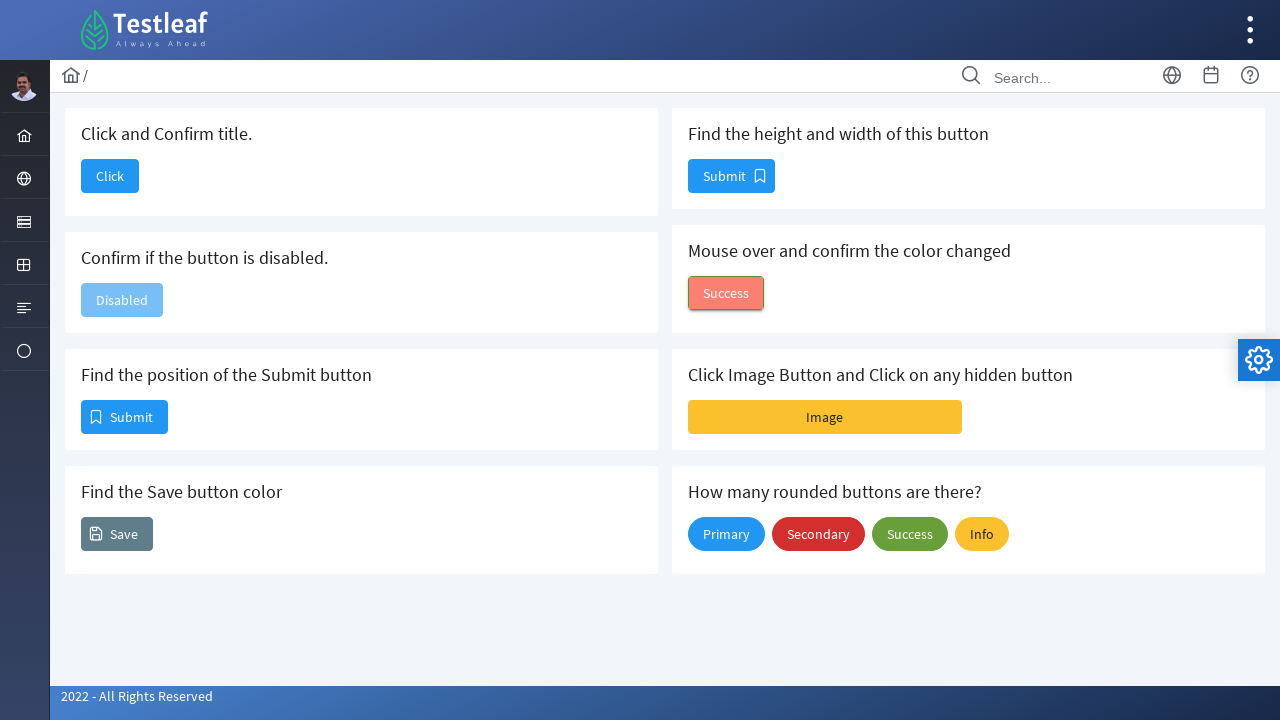